Tests closing a fake modal dialog by clicking the OK button

Starting URL: https://testpages.eviltester.com/styled/alerts/fake-alert-test.html

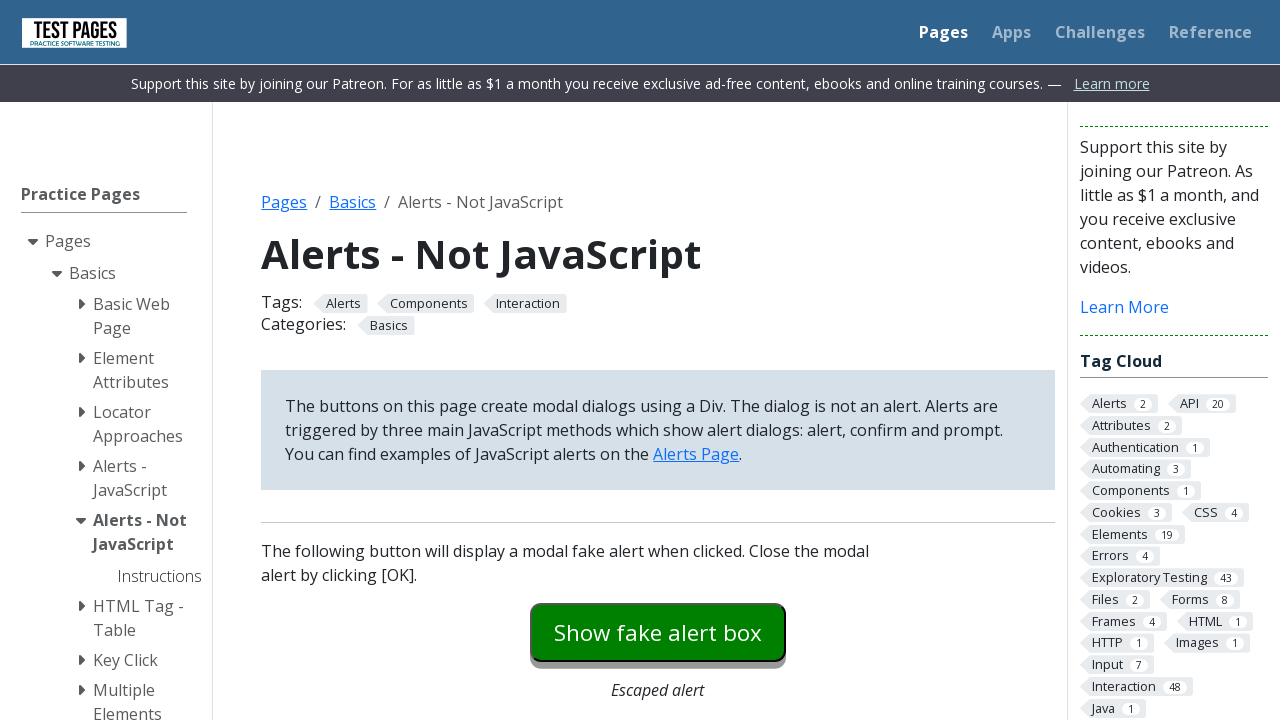

Clicked button to trigger modal dialog at (658, 360) on #modaldialog
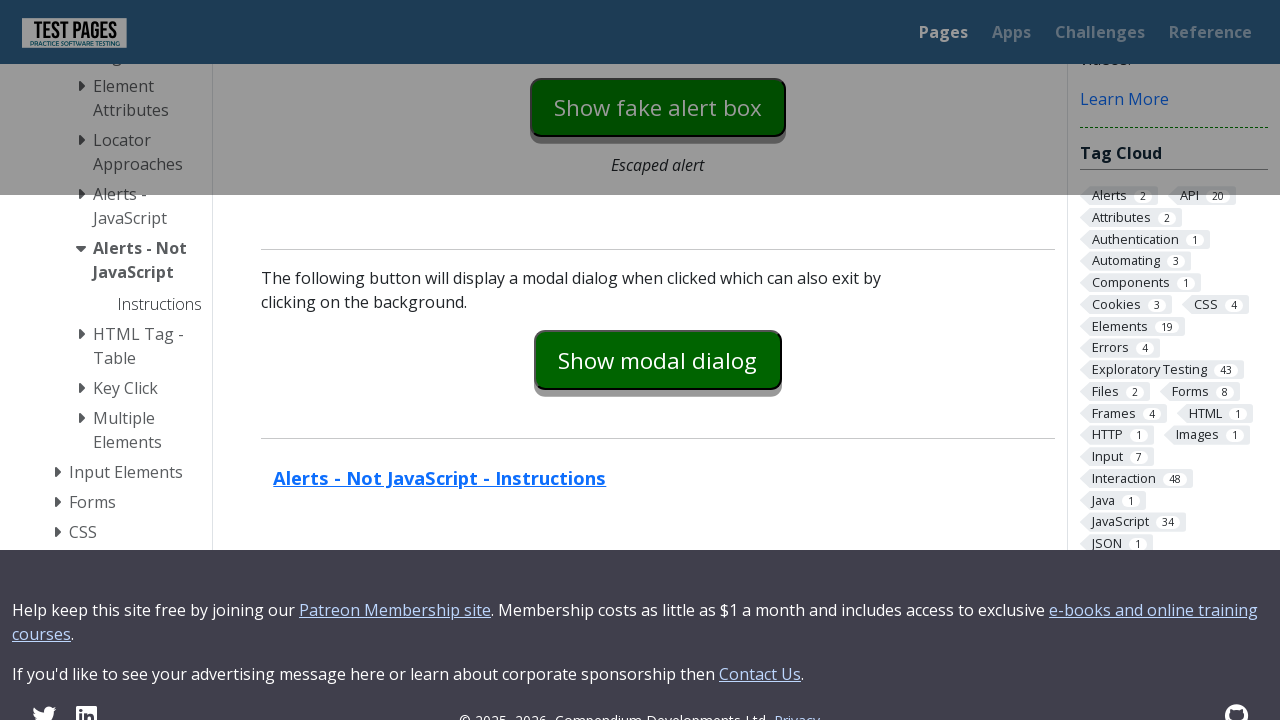

Modal dialog appeared with text visible
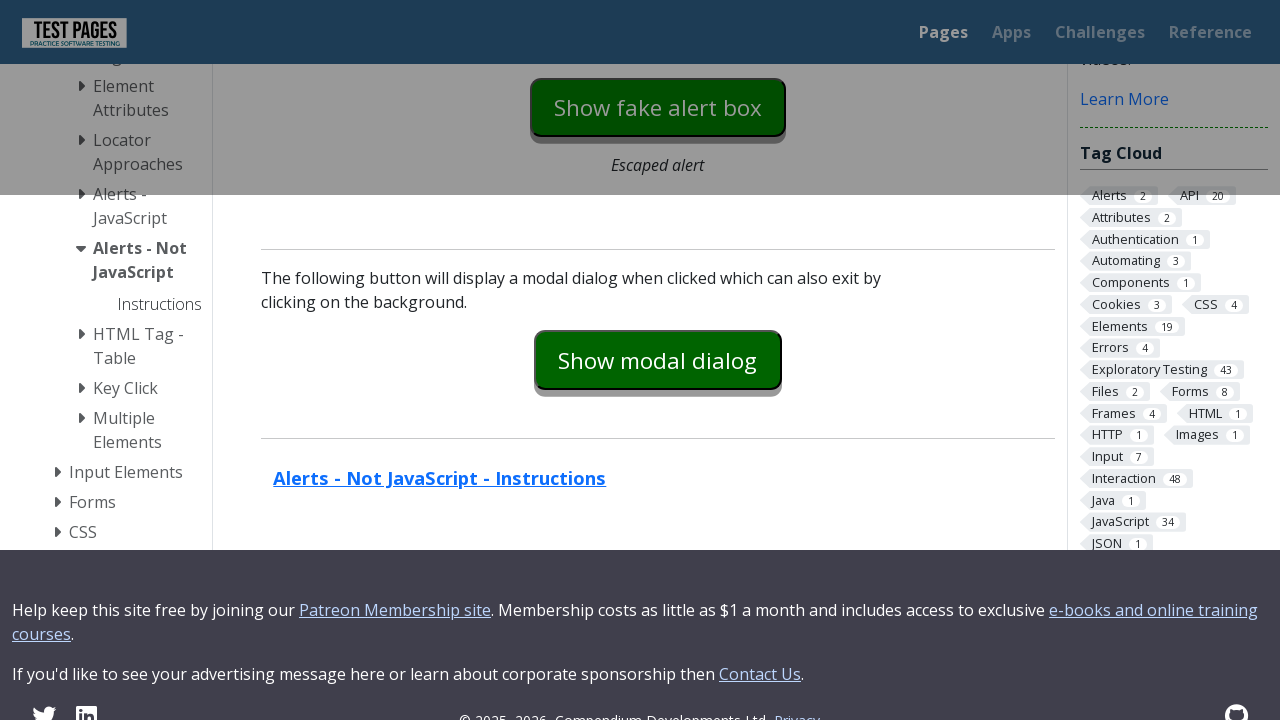

Clicked OK button to close modal dialog at (719, 361) on #dialog-ok
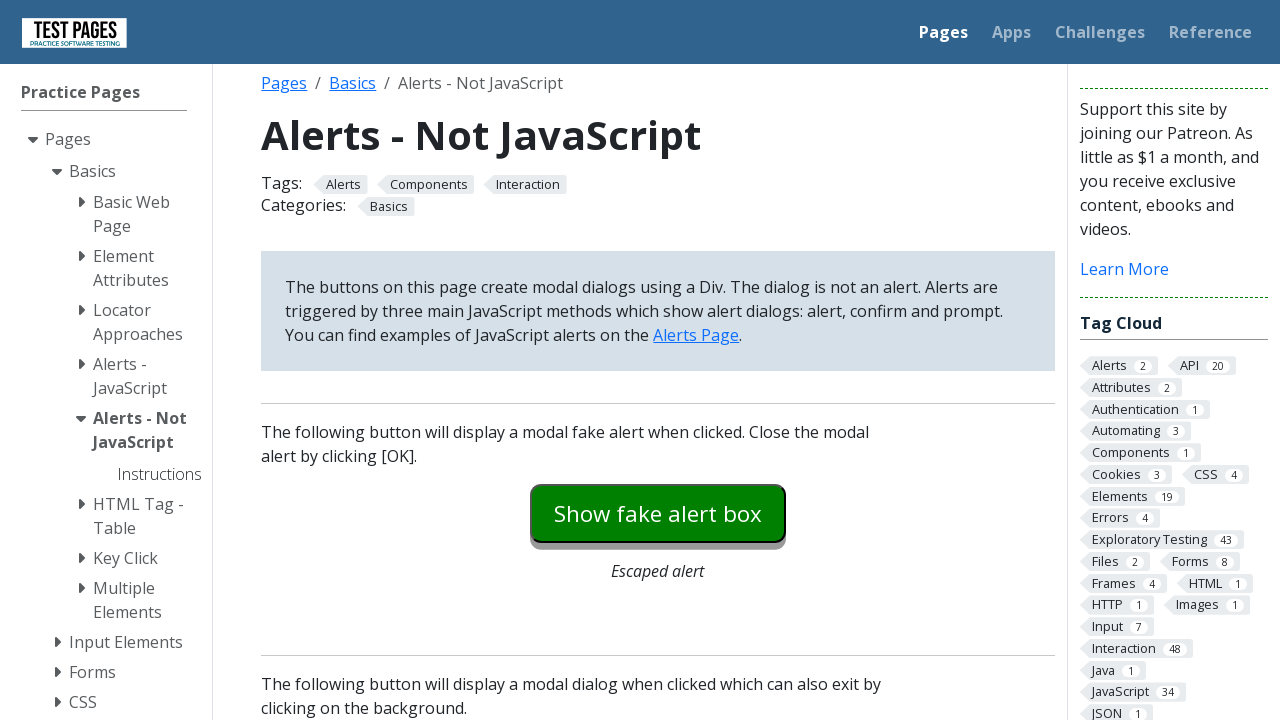

Modal dialog successfully closed and hidden
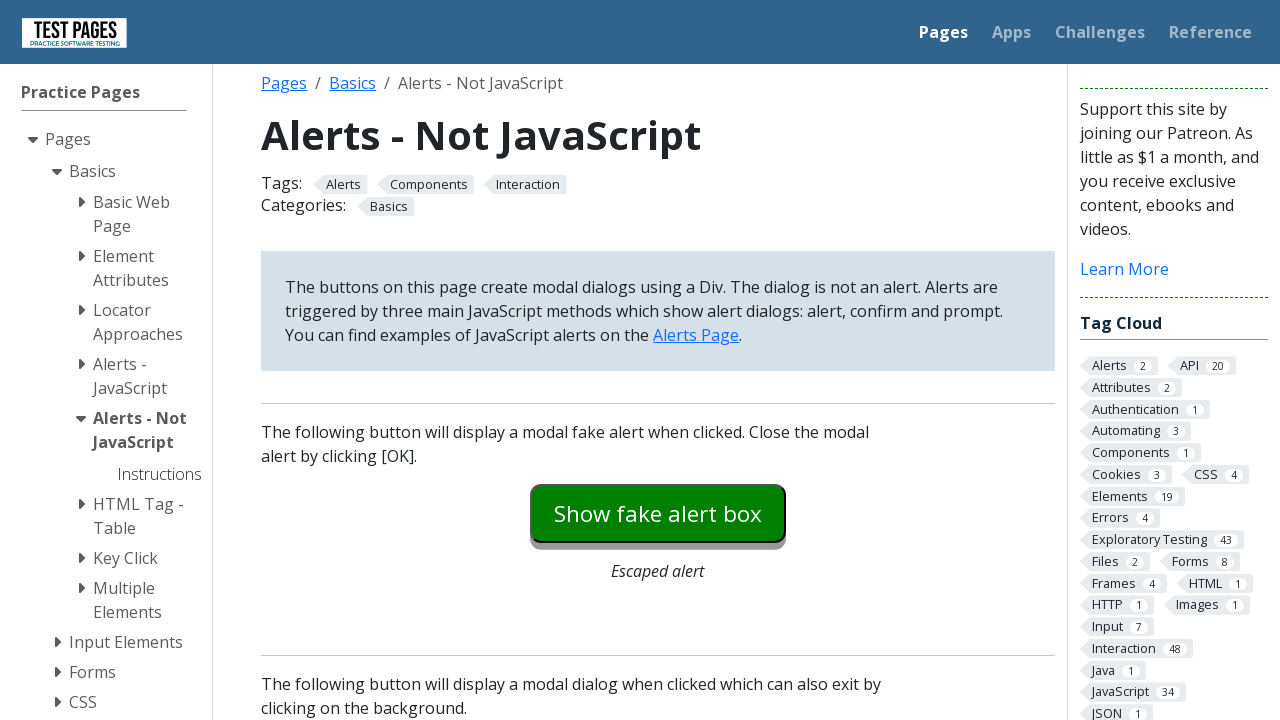

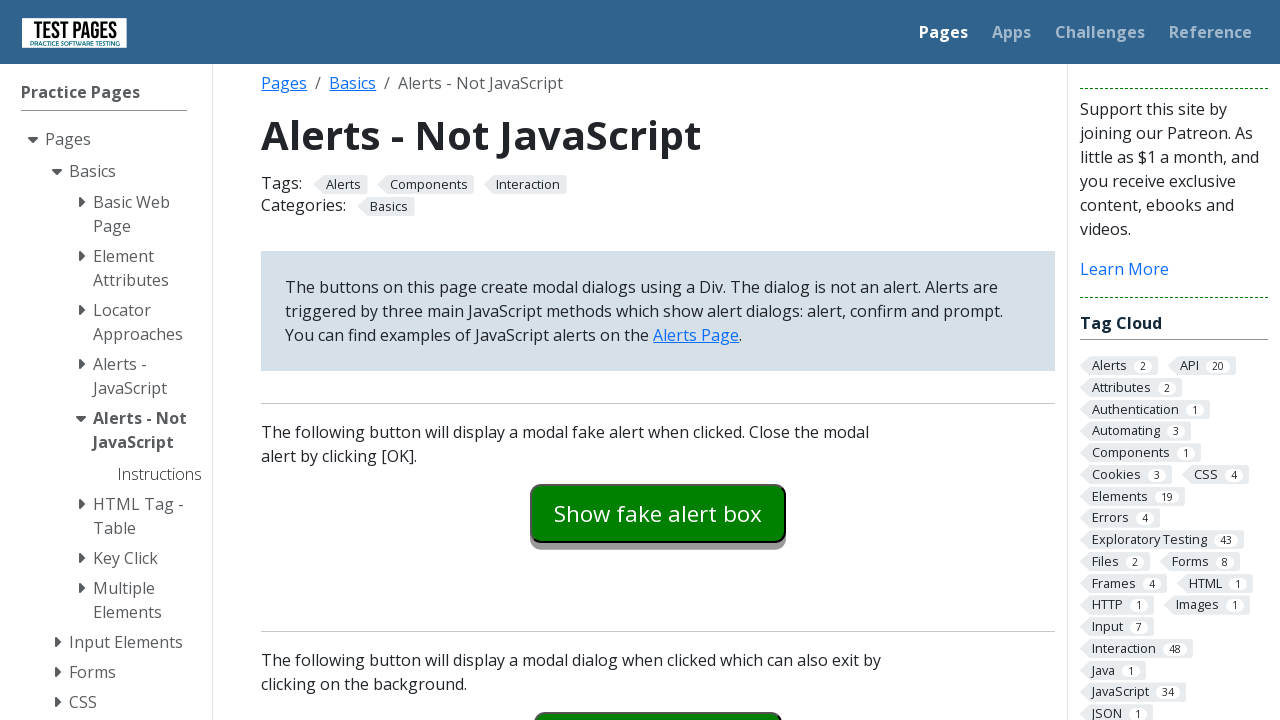